Tests clicking on the Signin button and Sign in link, then verifies an error message appears indicating login credentials are wrong

Starting URL: http://zero.webappsecurity.com/index.html

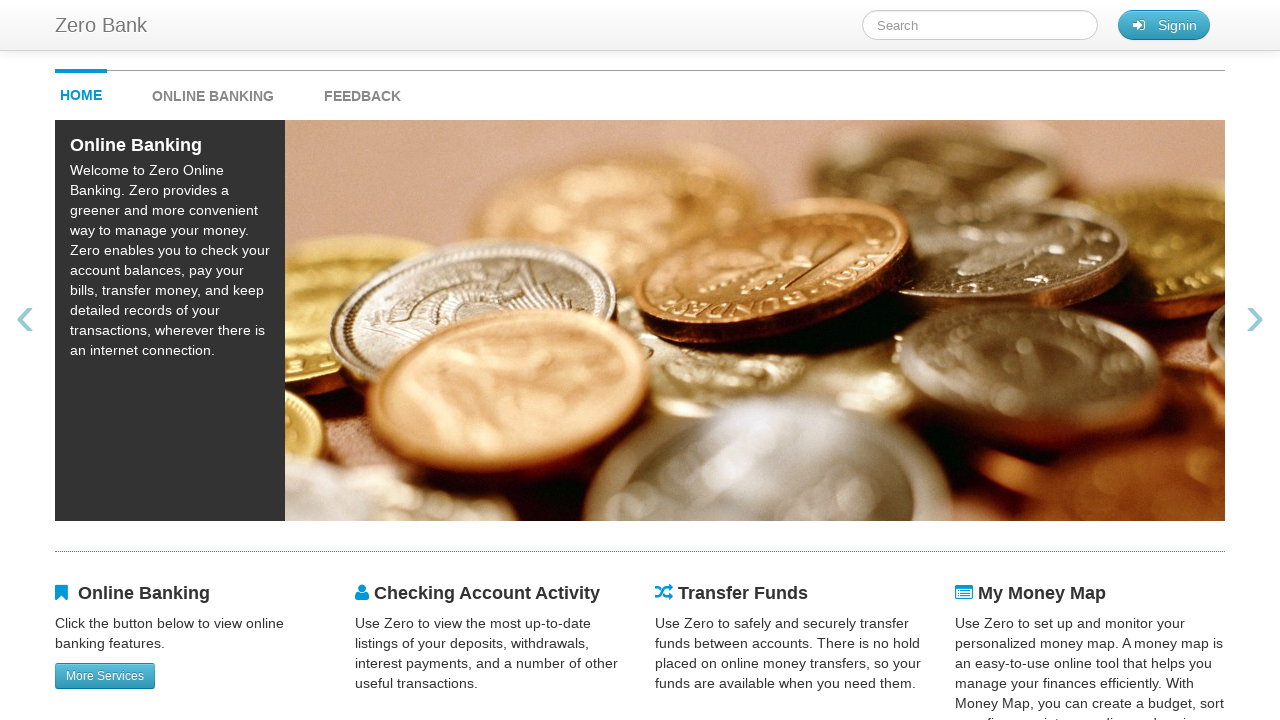

Clicked the Signin button at (1164, 25) on internal:role=button[name="Signin"i]
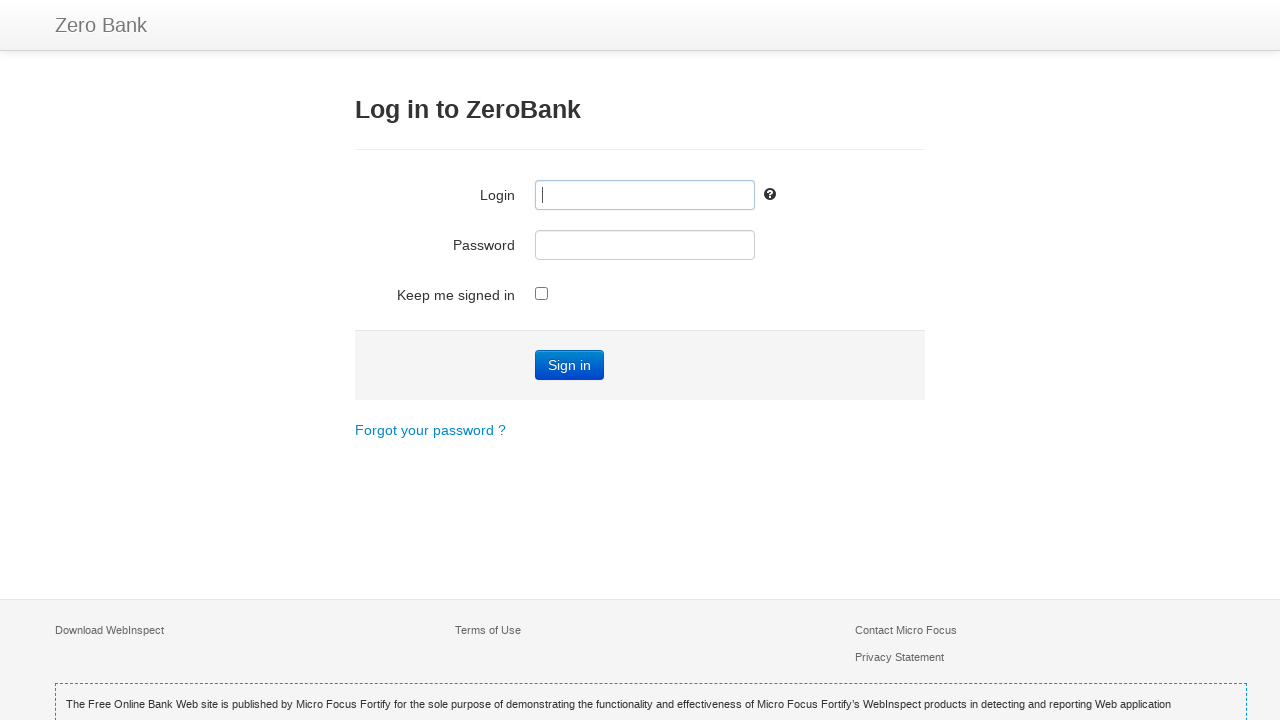

Clicked on Sign in link at (570, 365) on text=Sign in
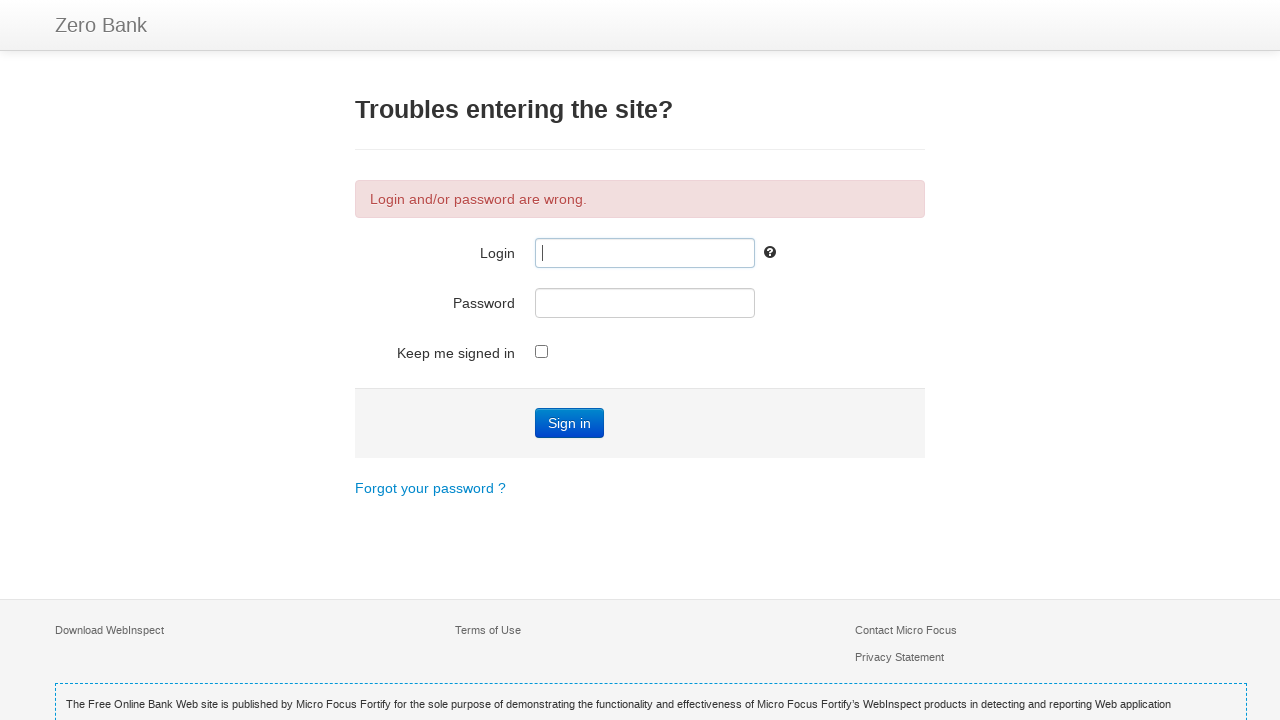

Located error message element
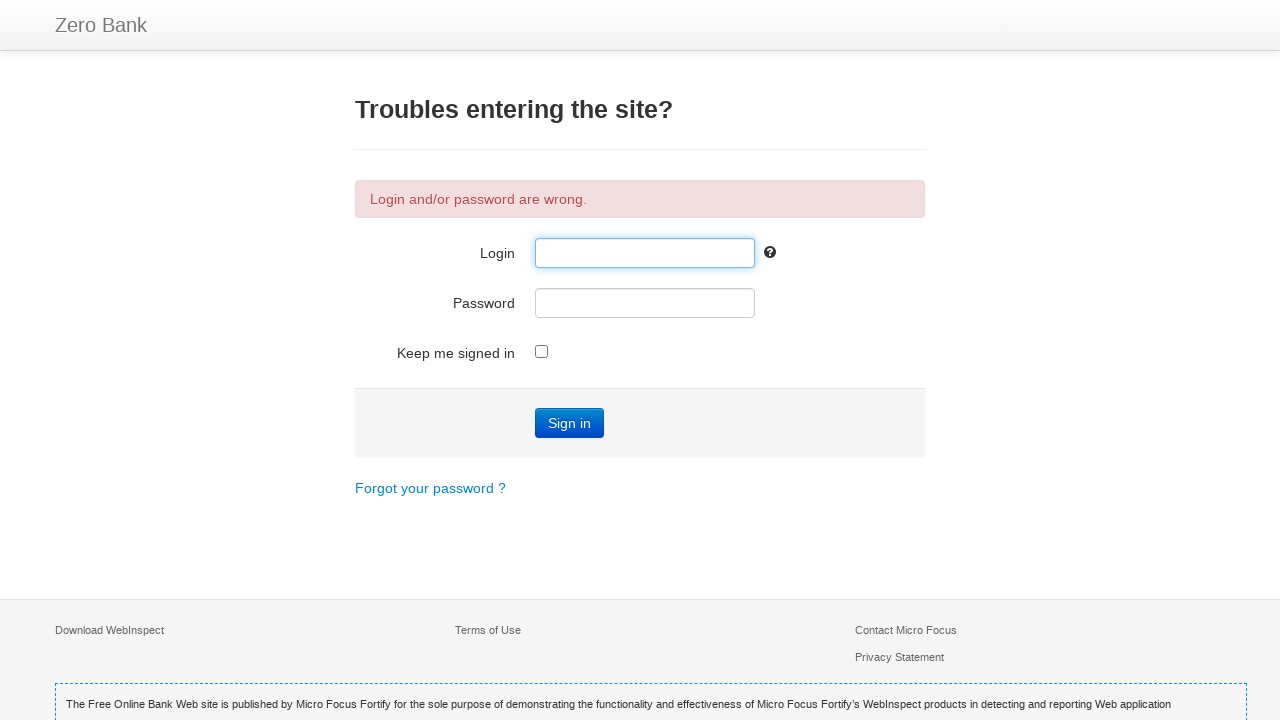

Error message appeared
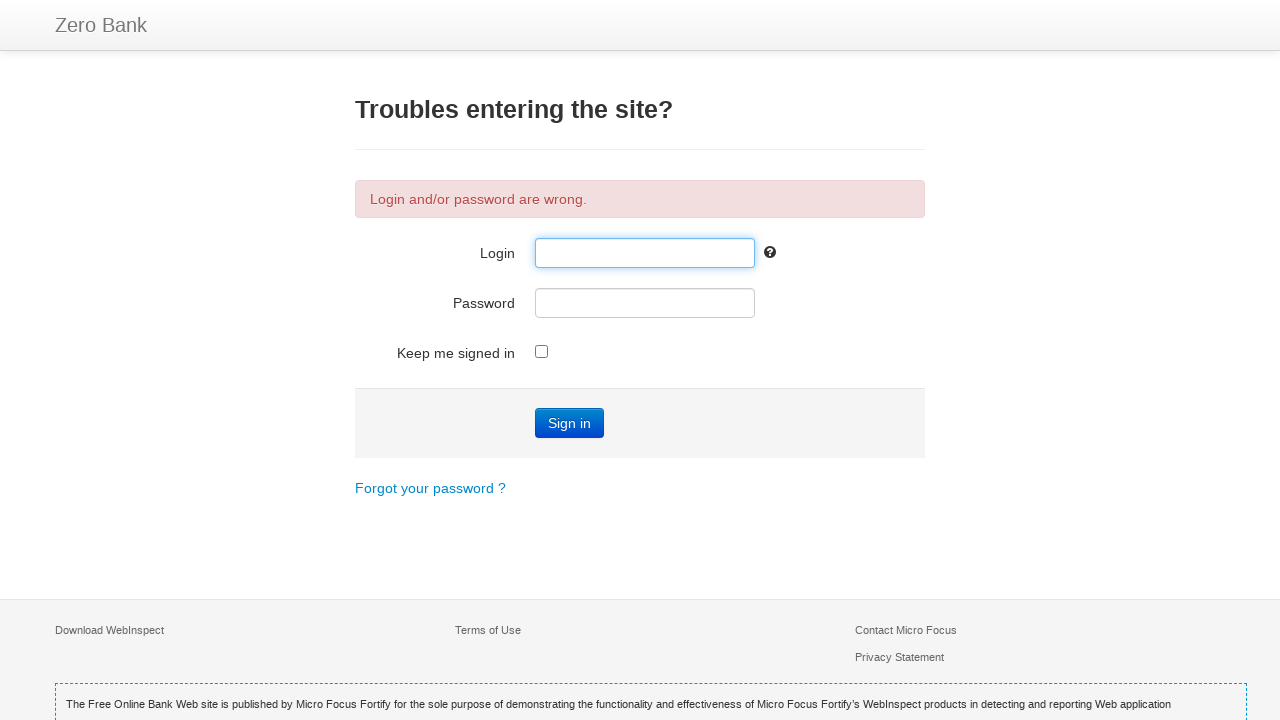

Verified error message contains 'Login and/or password are wrong.'
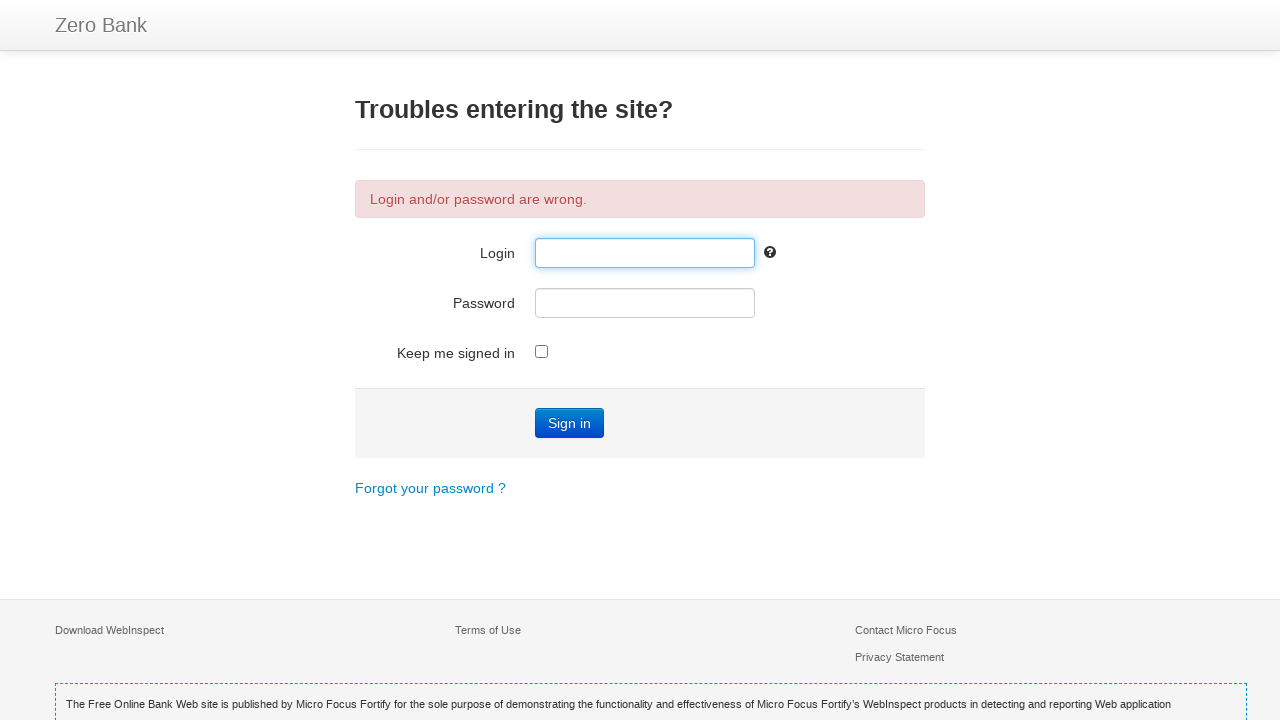

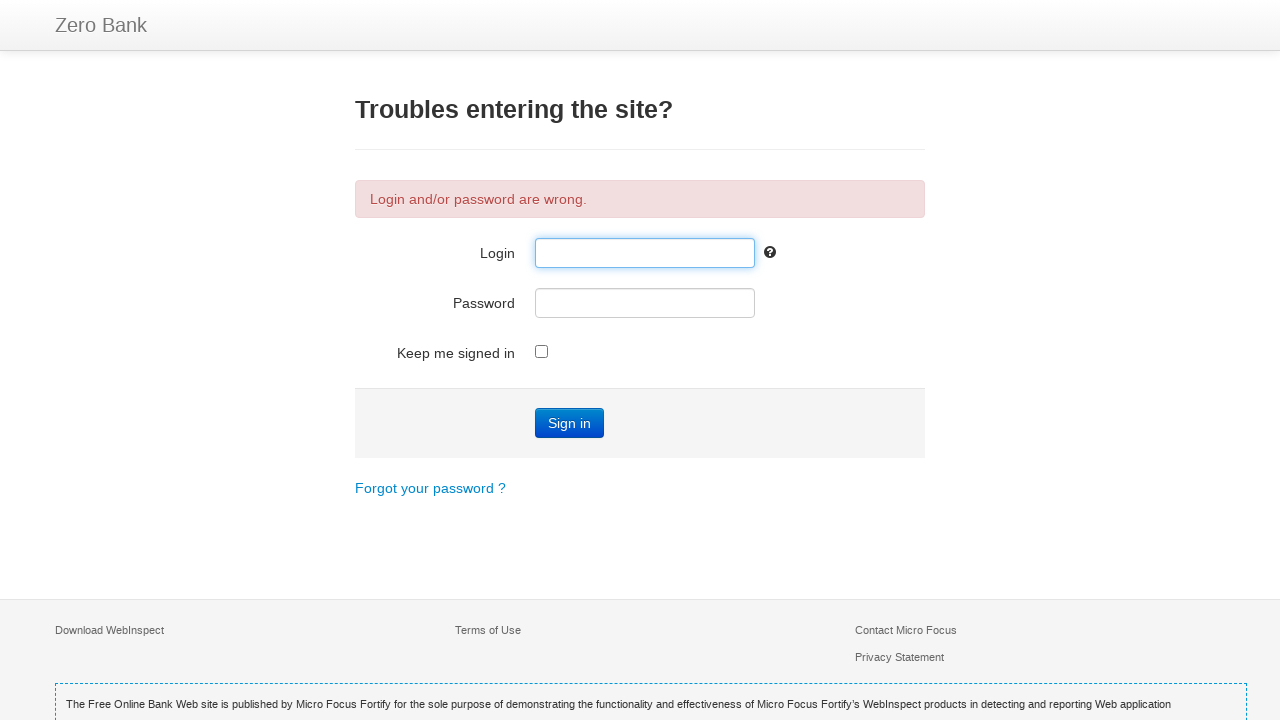